Tests handling a prompt JavaScript alert by clicking a button, entering text into the prompt, and accepting it

Starting URL: https://demoqa.com/alerts

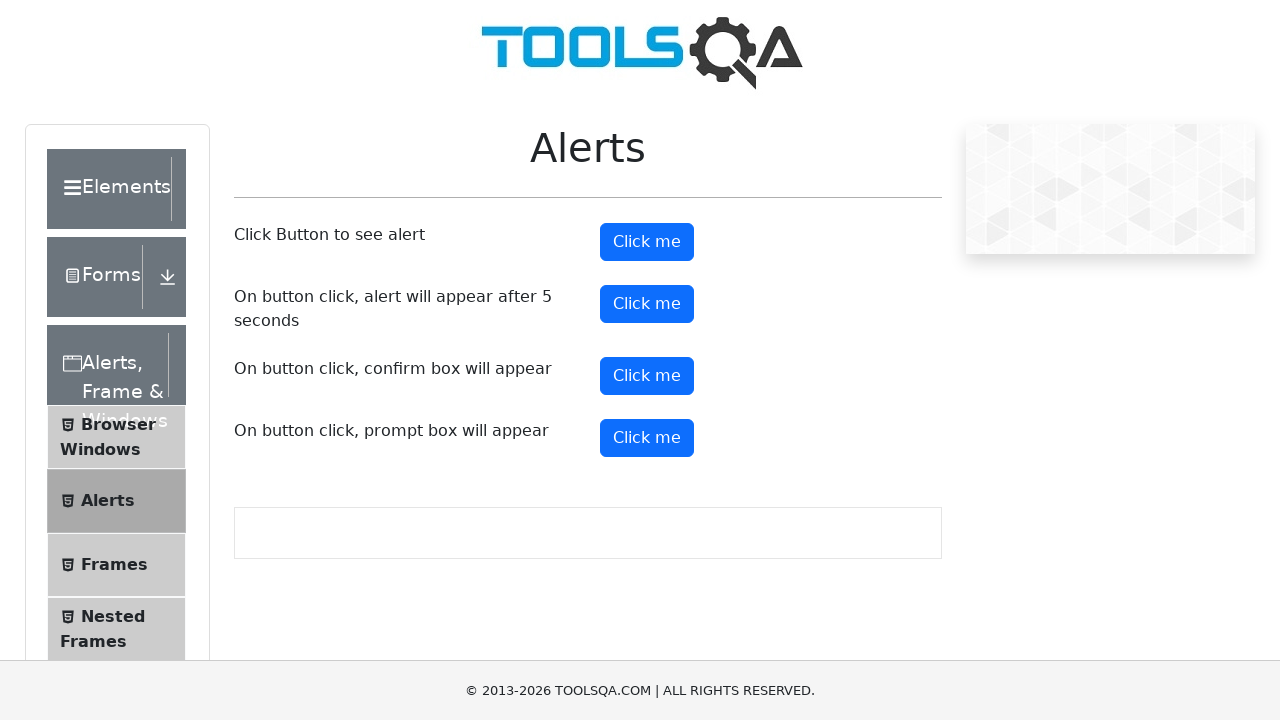

Set up dialog handler to accept prompt with text 'Alert text'
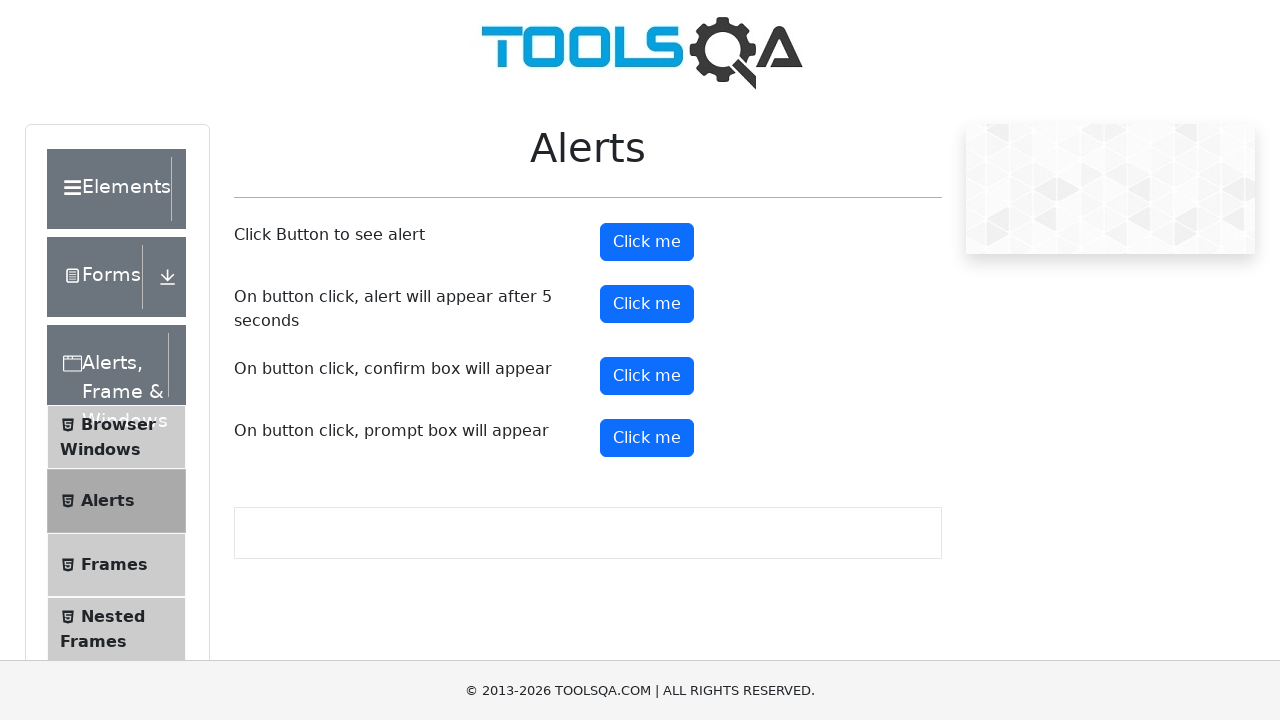

Clicked the prompt alert button at (647, 438) on #promtButton
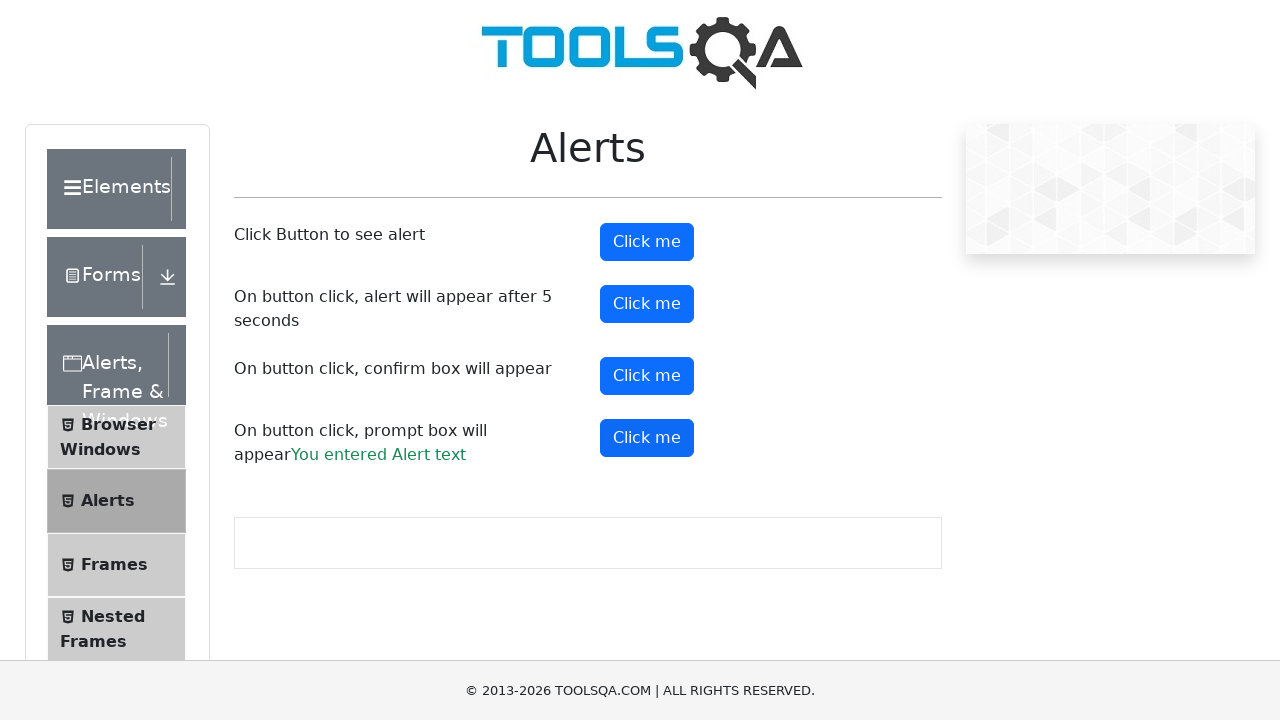

Prompt result appeared on page
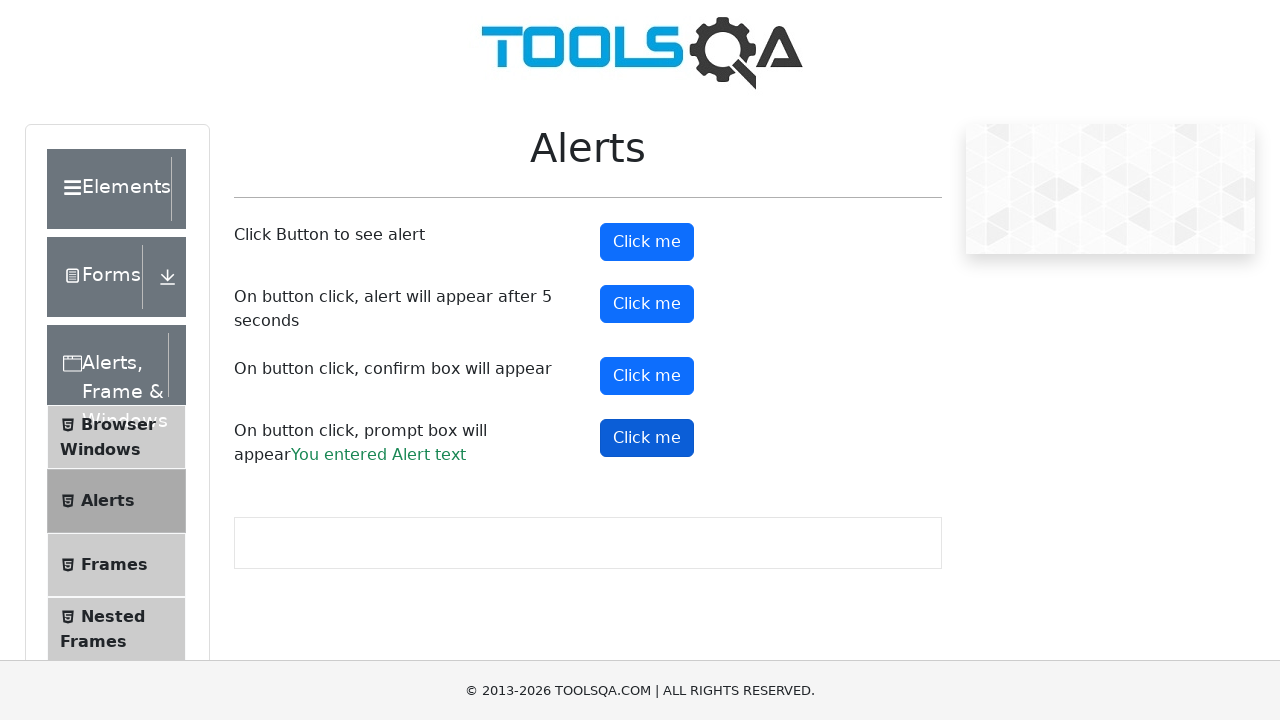

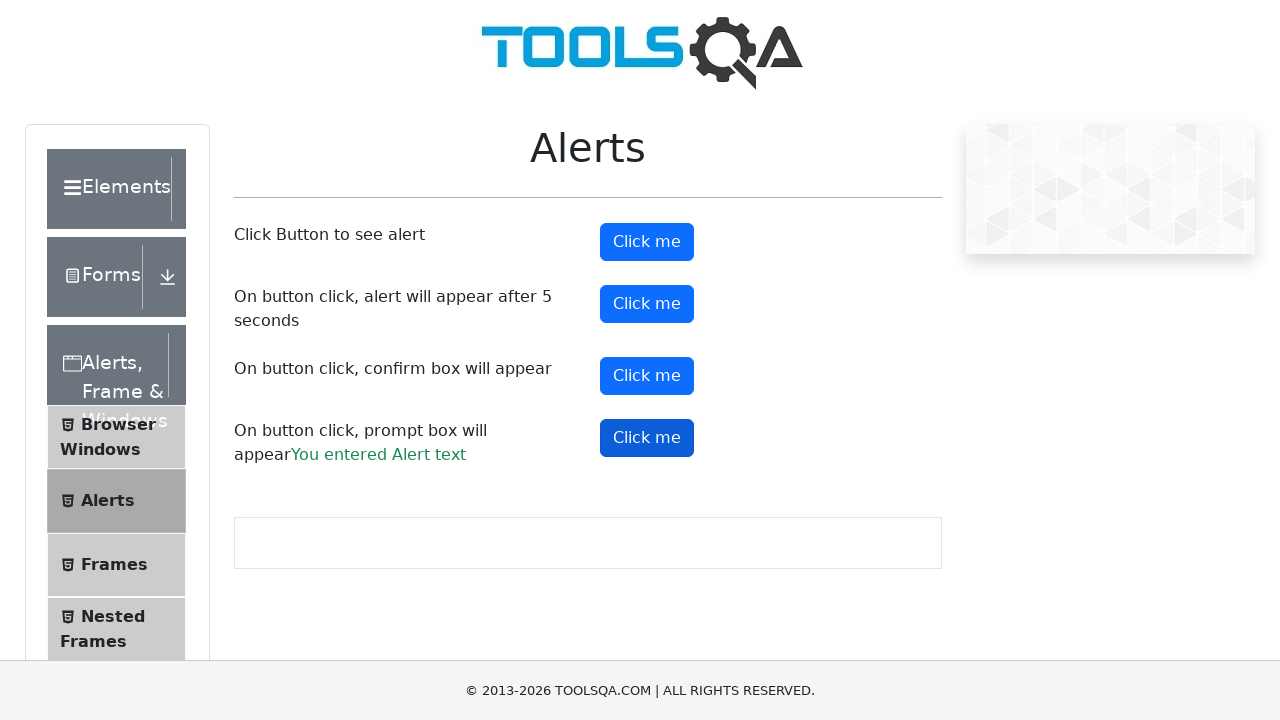